Navigates to a BitcoinTalk forum thread and verifies that forum posts are displayed on the page by waiting for post content elements to load.

Starting URL: https://bitcointalk.org/index.php?topic=203.0

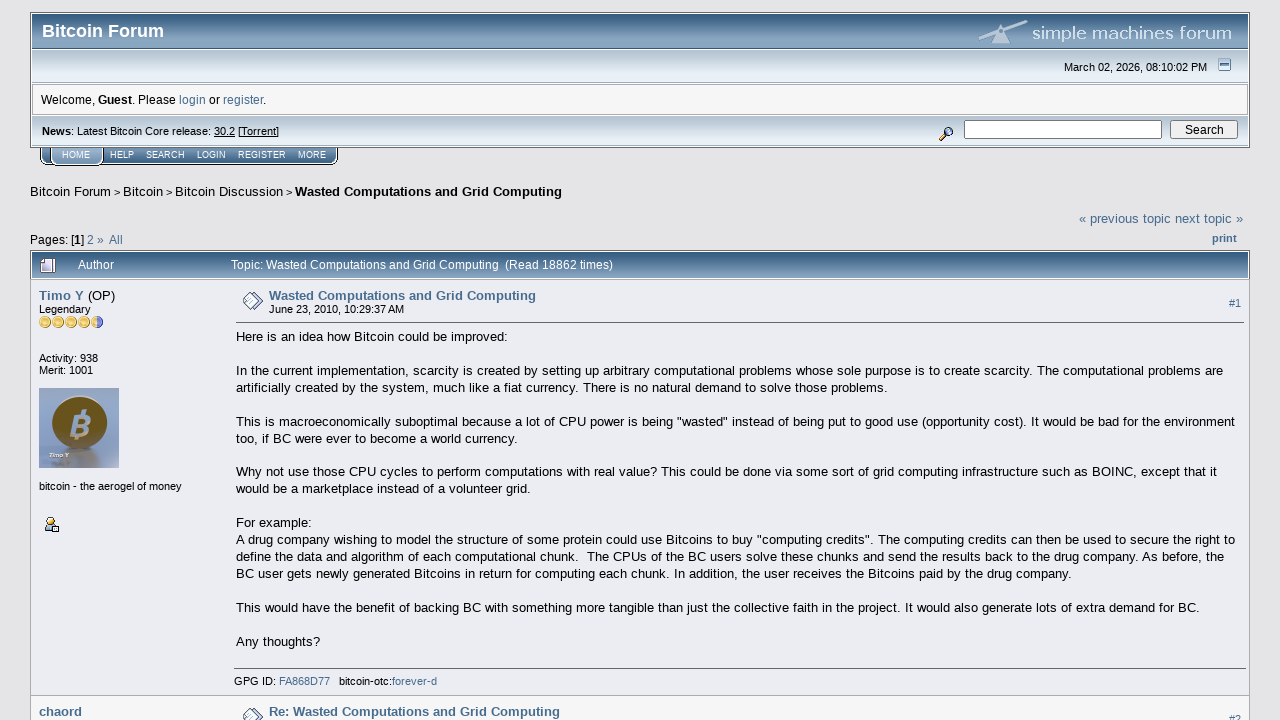

Waited for forum posts to load on the page
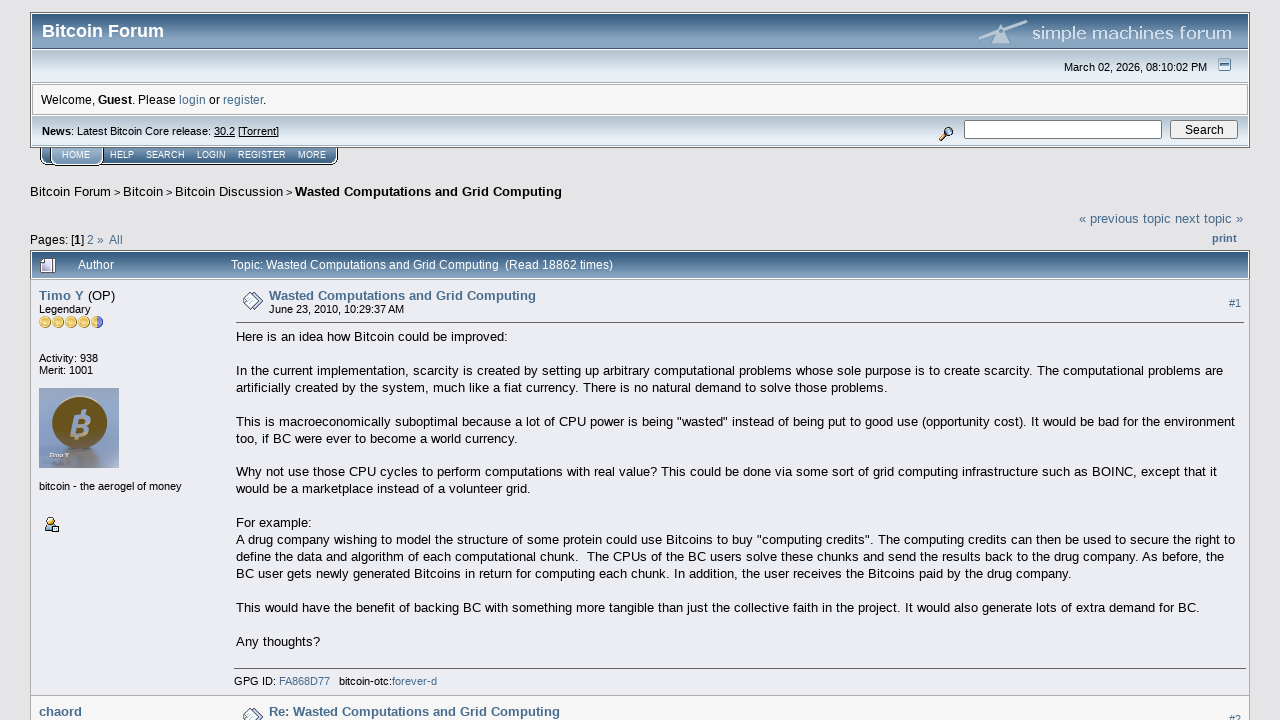

Waited for author information to be visible
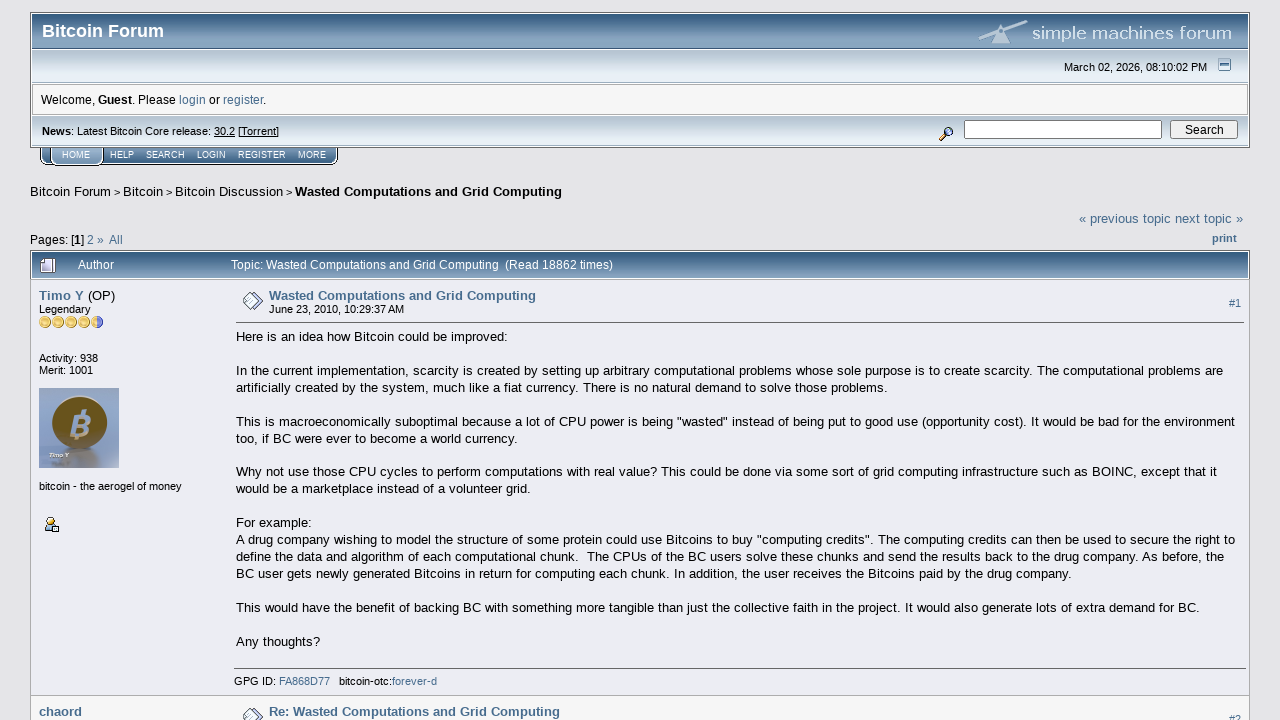

Navigated to the second page of the thread
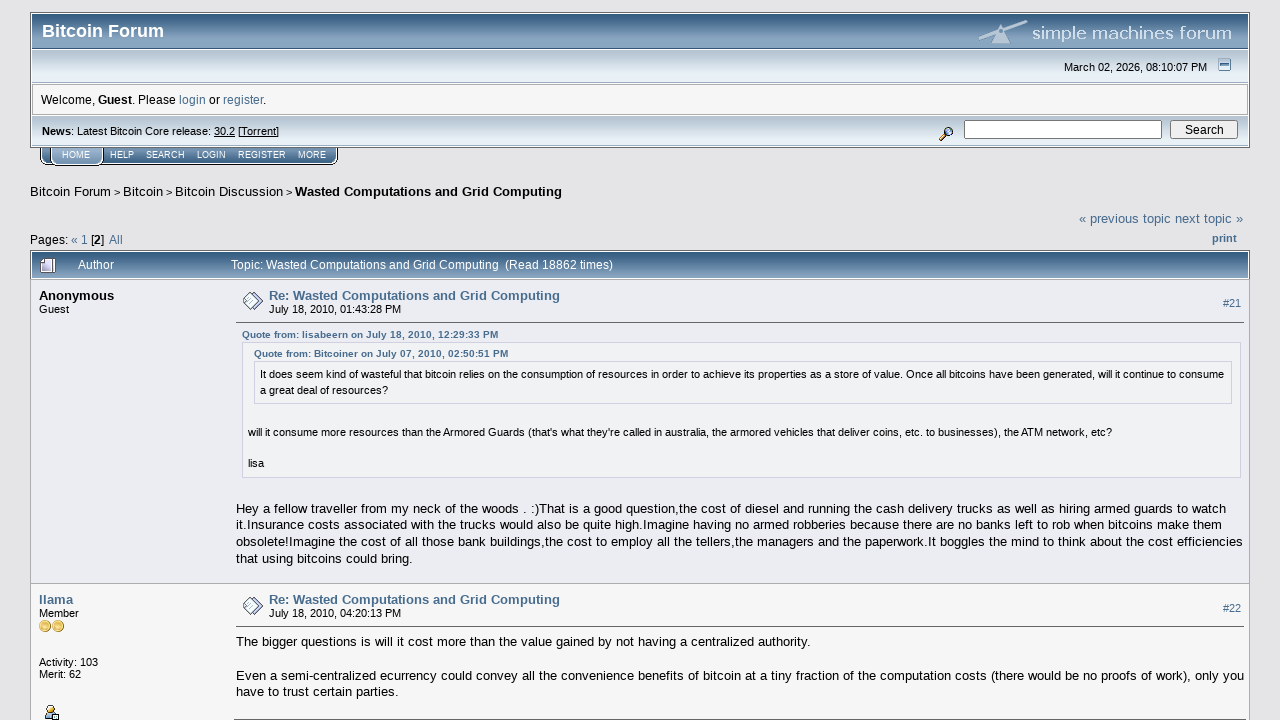

Waited for posts to load on the second page
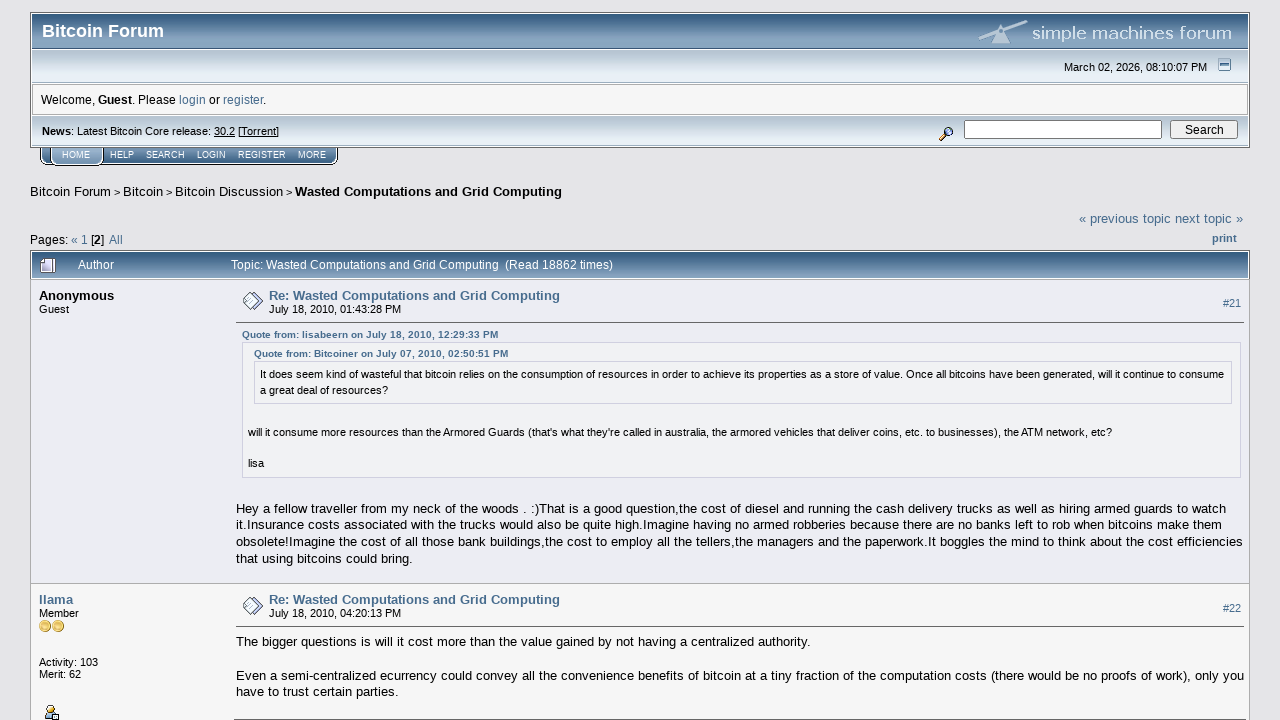

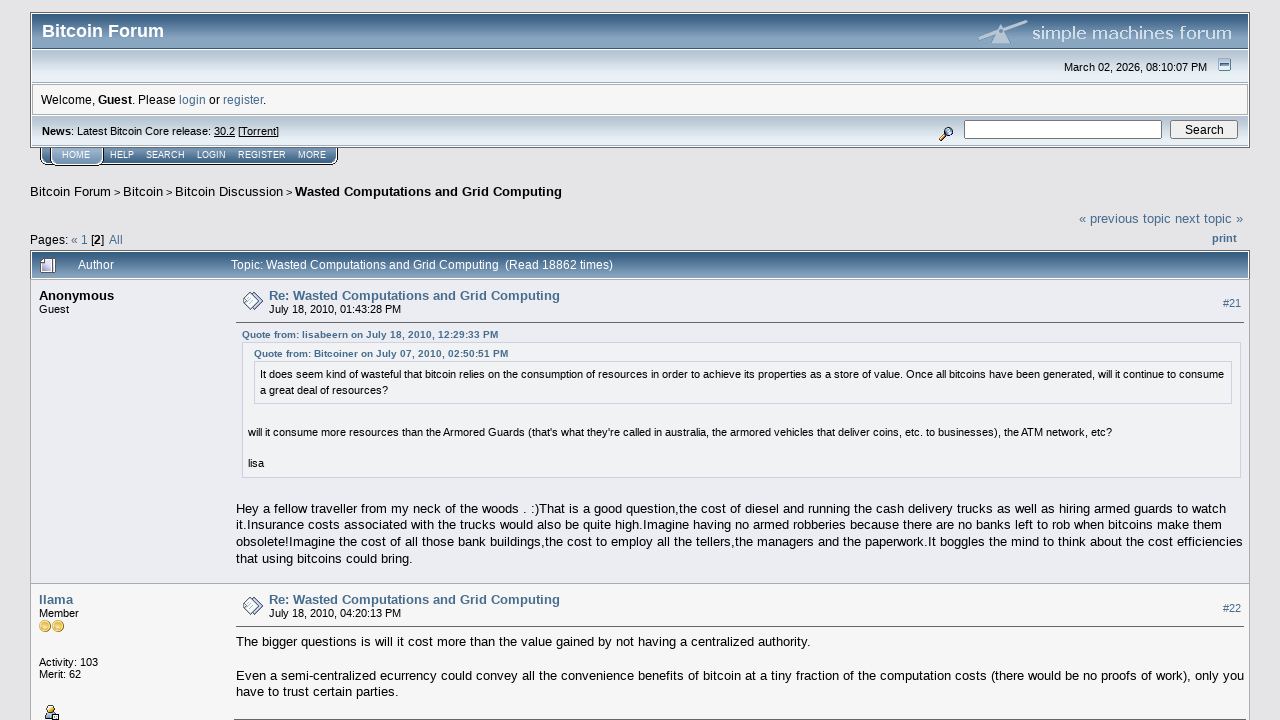